Verifies the textarea auto-resizes when multiple lines are added

Starting URL: https://f8.syzygyx.com/chat

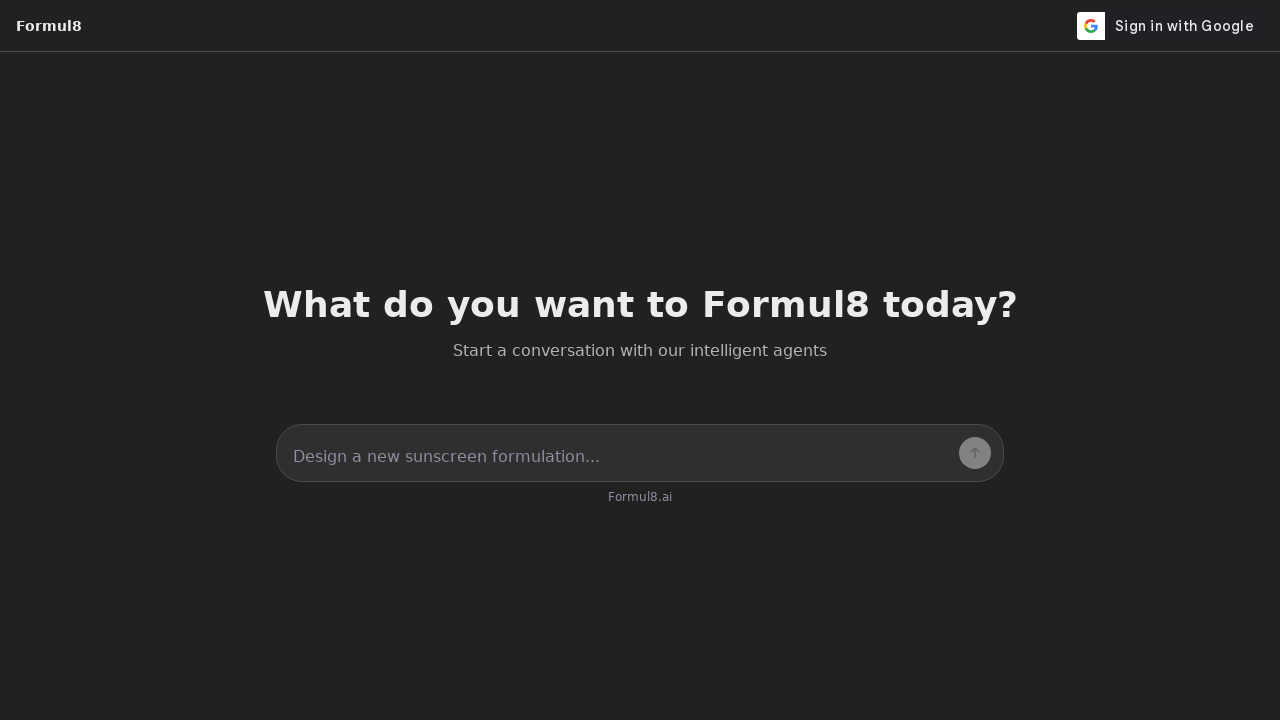

Waited for page to load (networkidle)
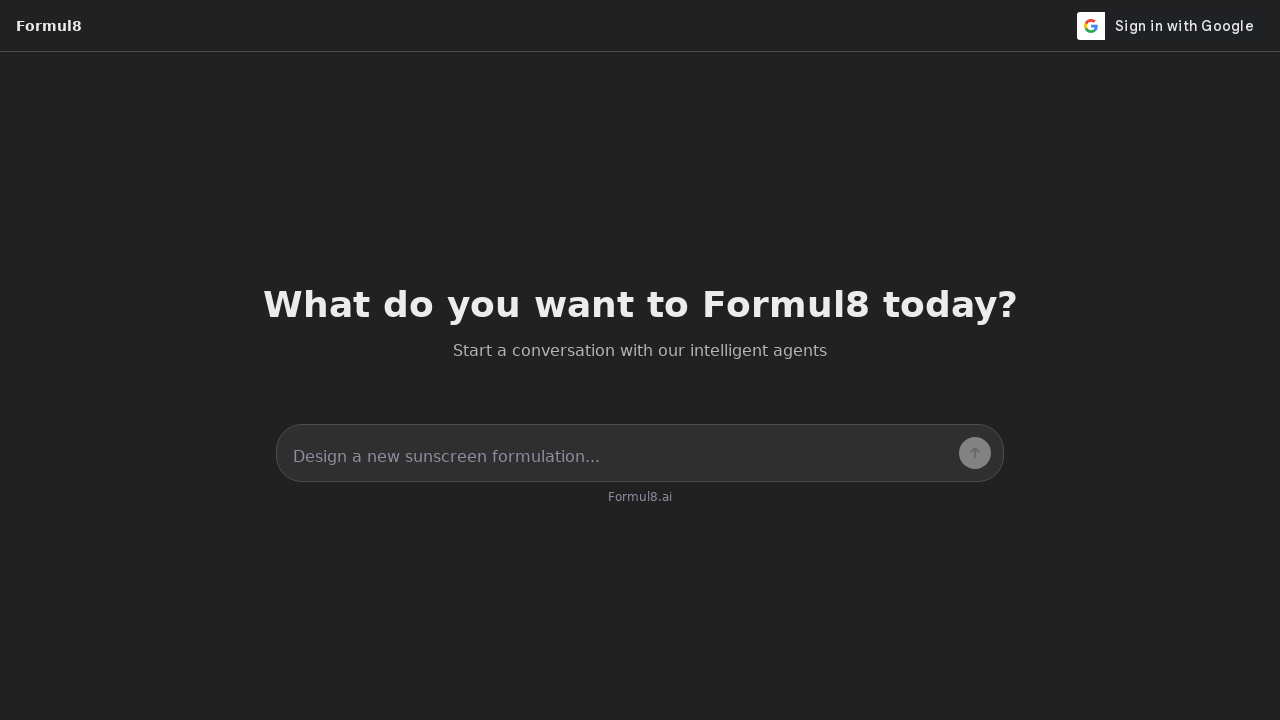

Located chat input textarea element
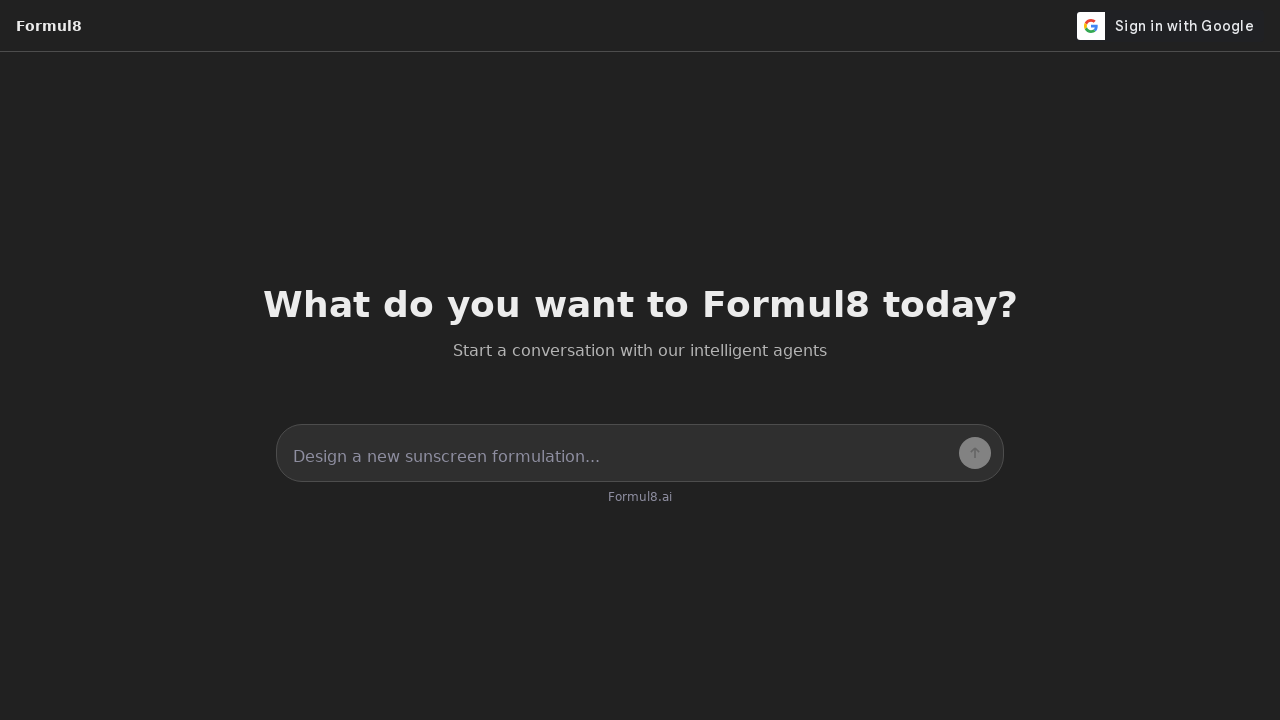

Retrieved initial textarea height: 24px
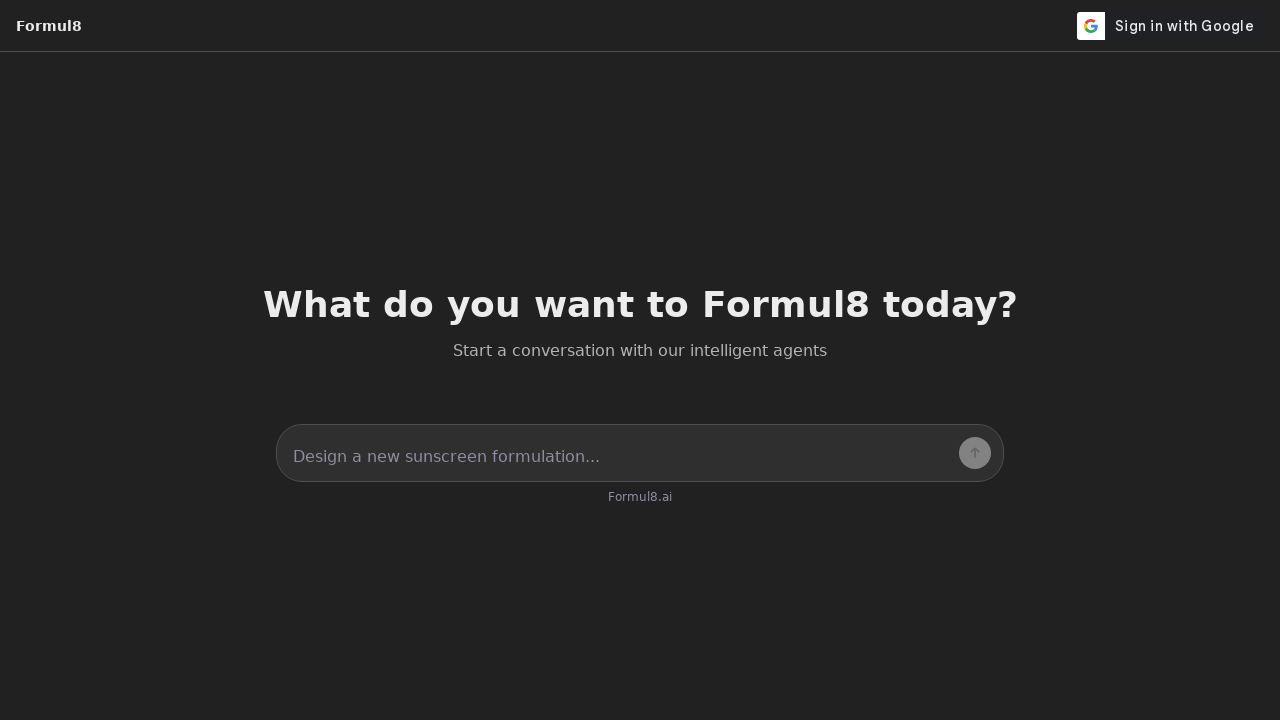

Filled textarea with 5 lines of text on #chatInput
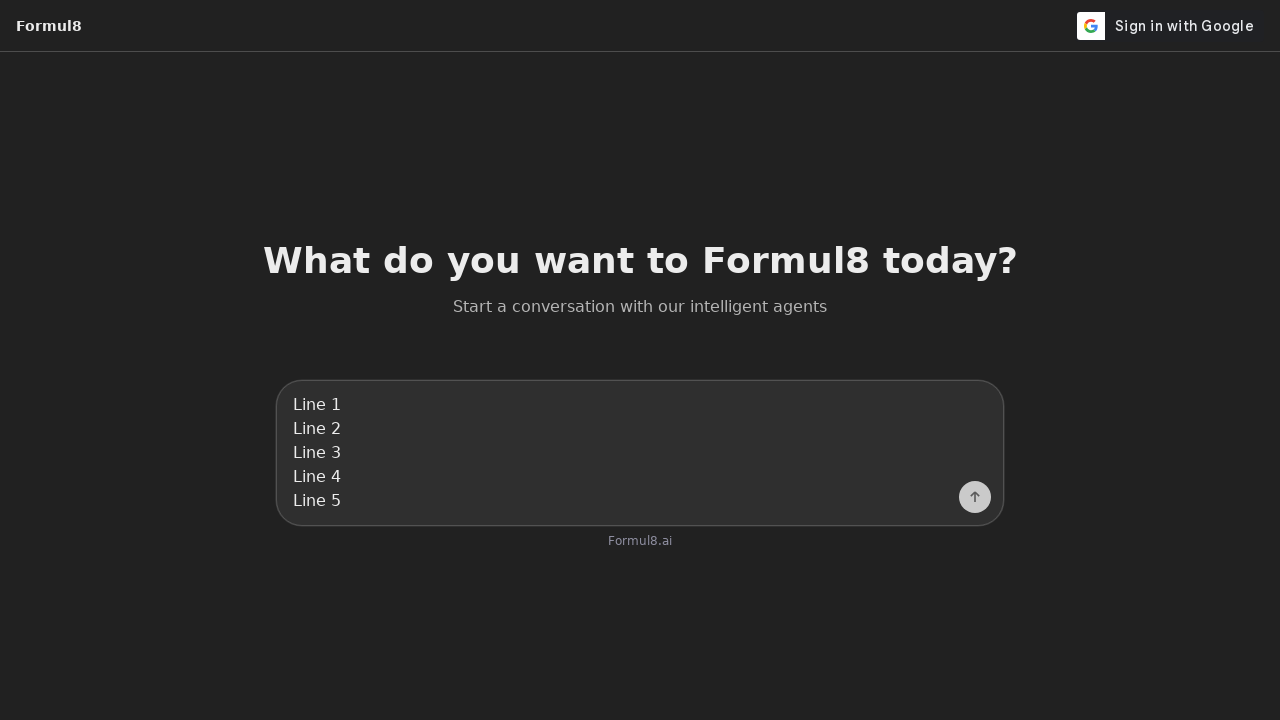

Waited 100ms for textarea auto-resize
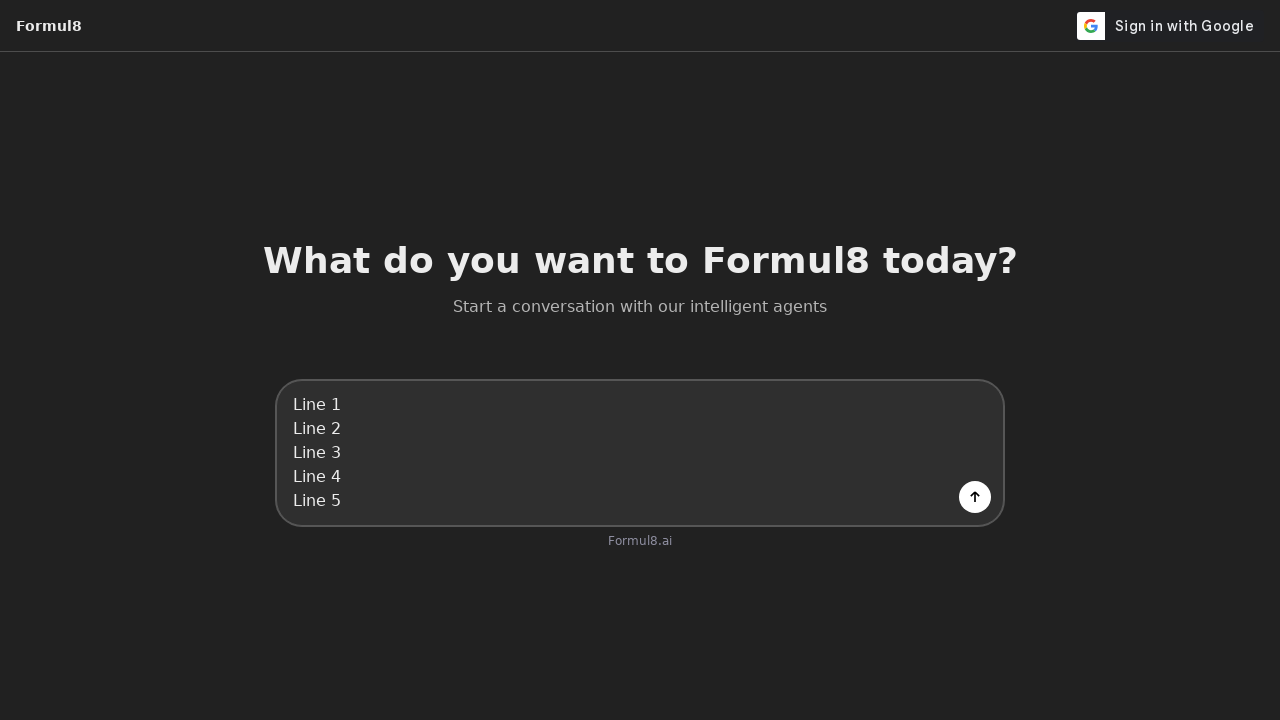

Retrieved new textarea height: 120px
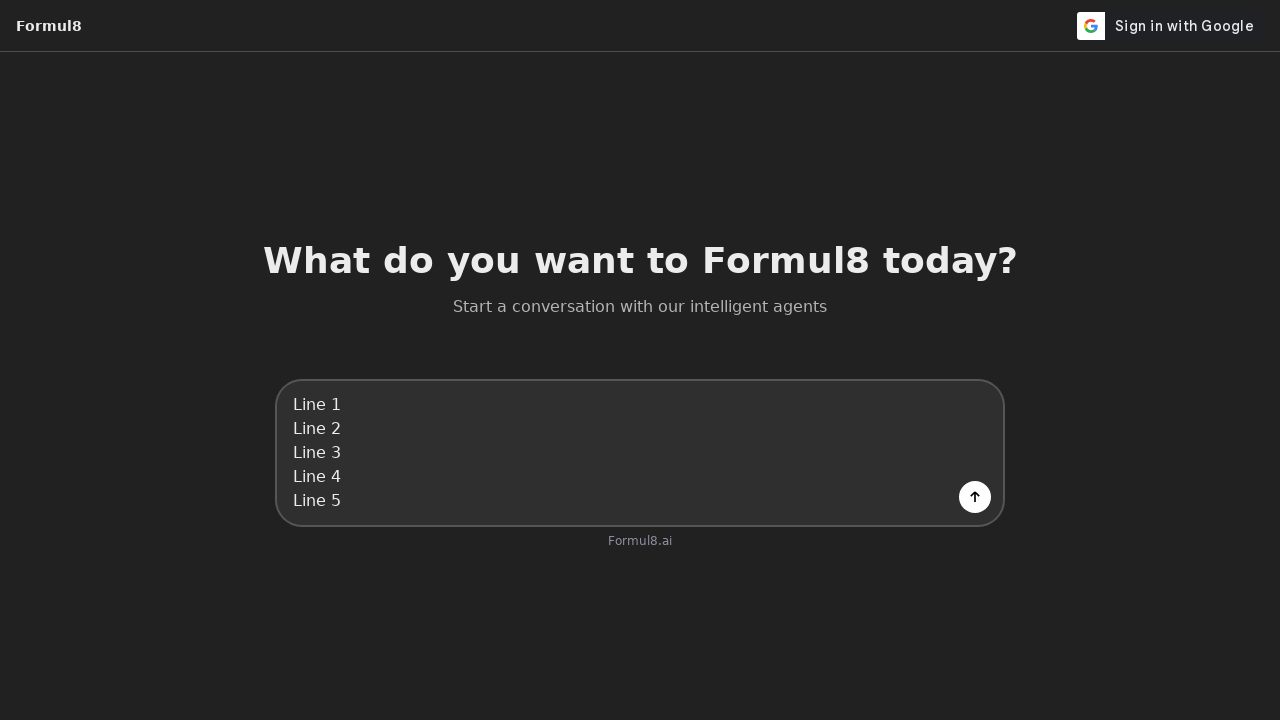

Verified textarea auto-resized: 120px > 24px
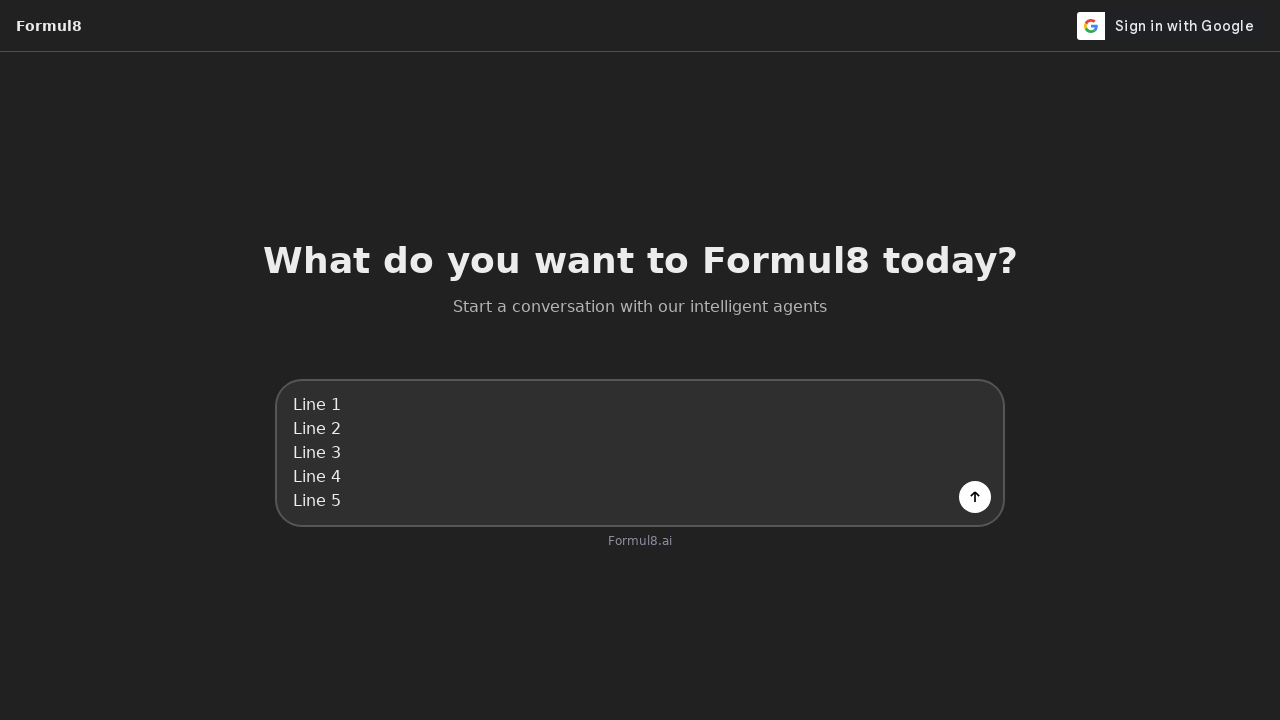

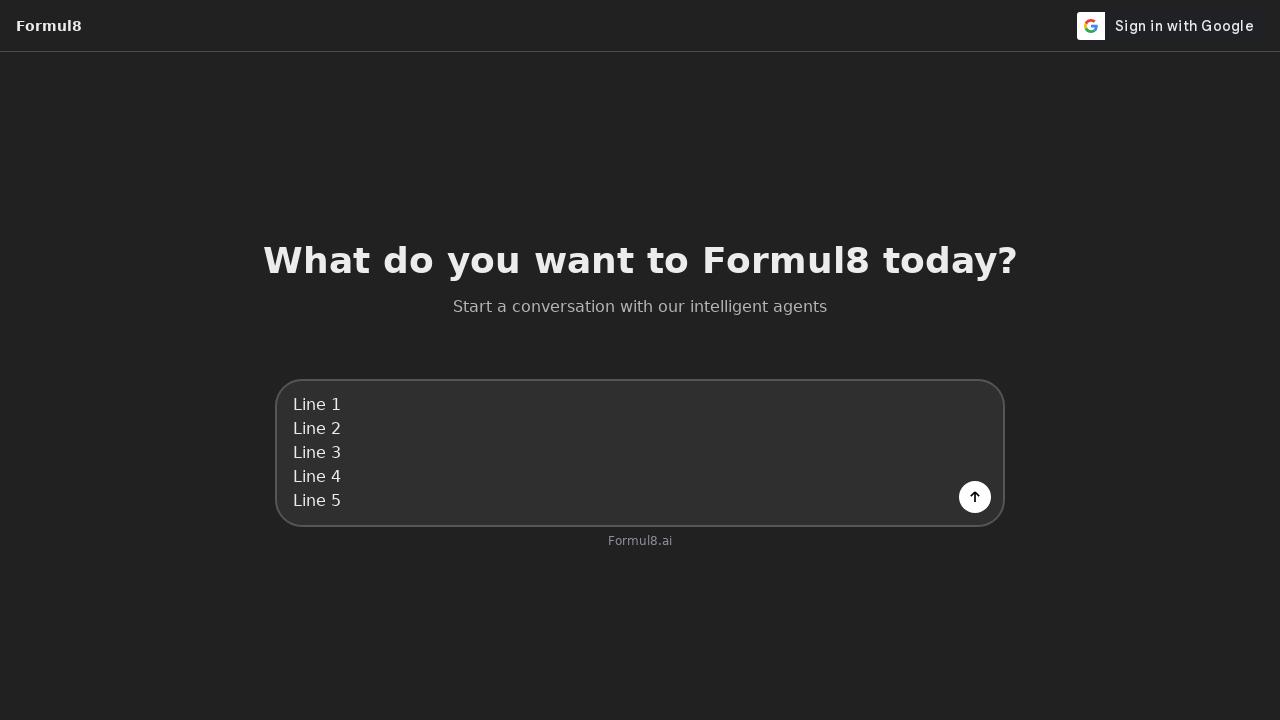